Tests alert handling by clicking a button that triggers an alert and then accepting/dismissing the alert dialog

Starting URL: https://formy-project.herokuapp.com/switch-window

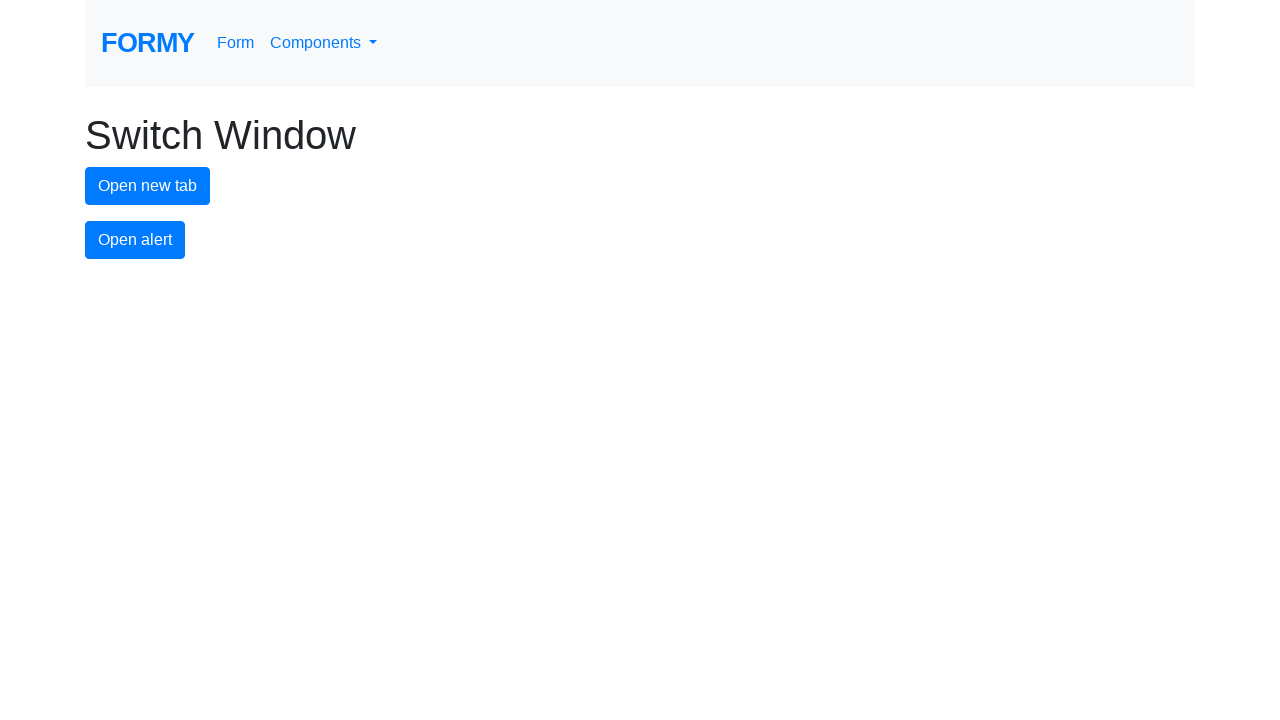

Clicked alert button to trigger alert dialog at (135, 240) on #alert-button
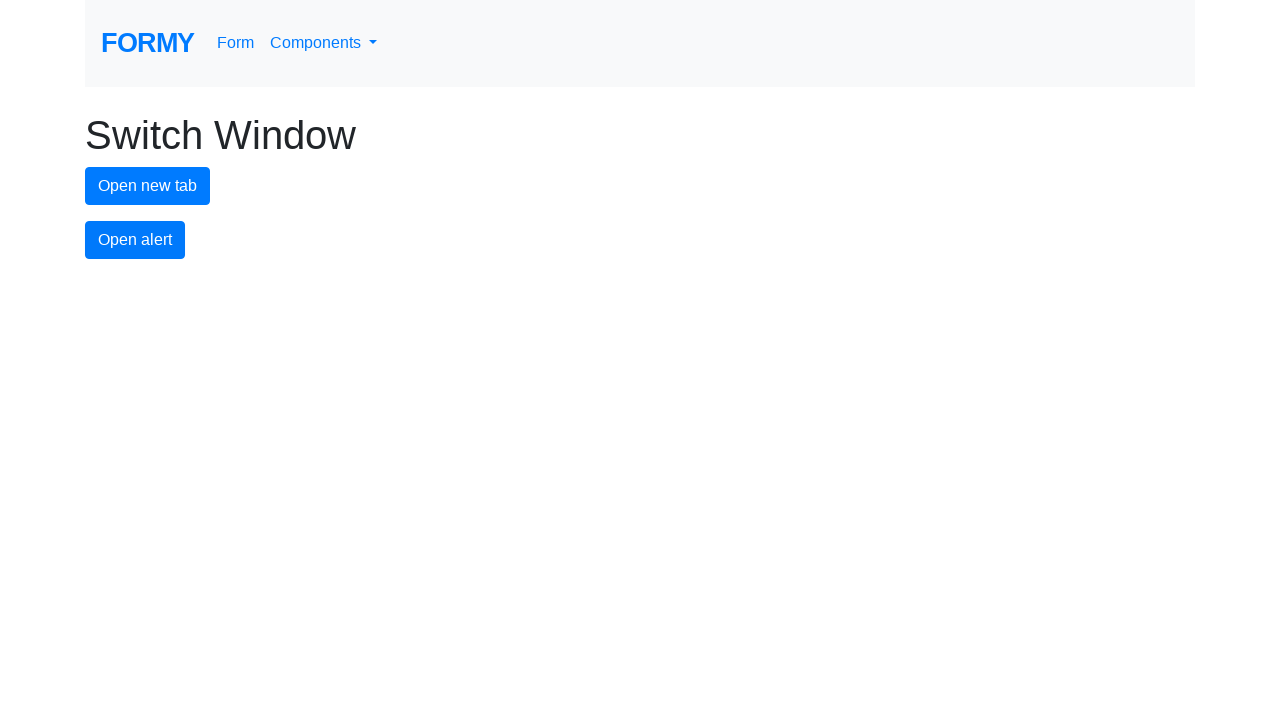

Set up dialog handler to accept alert
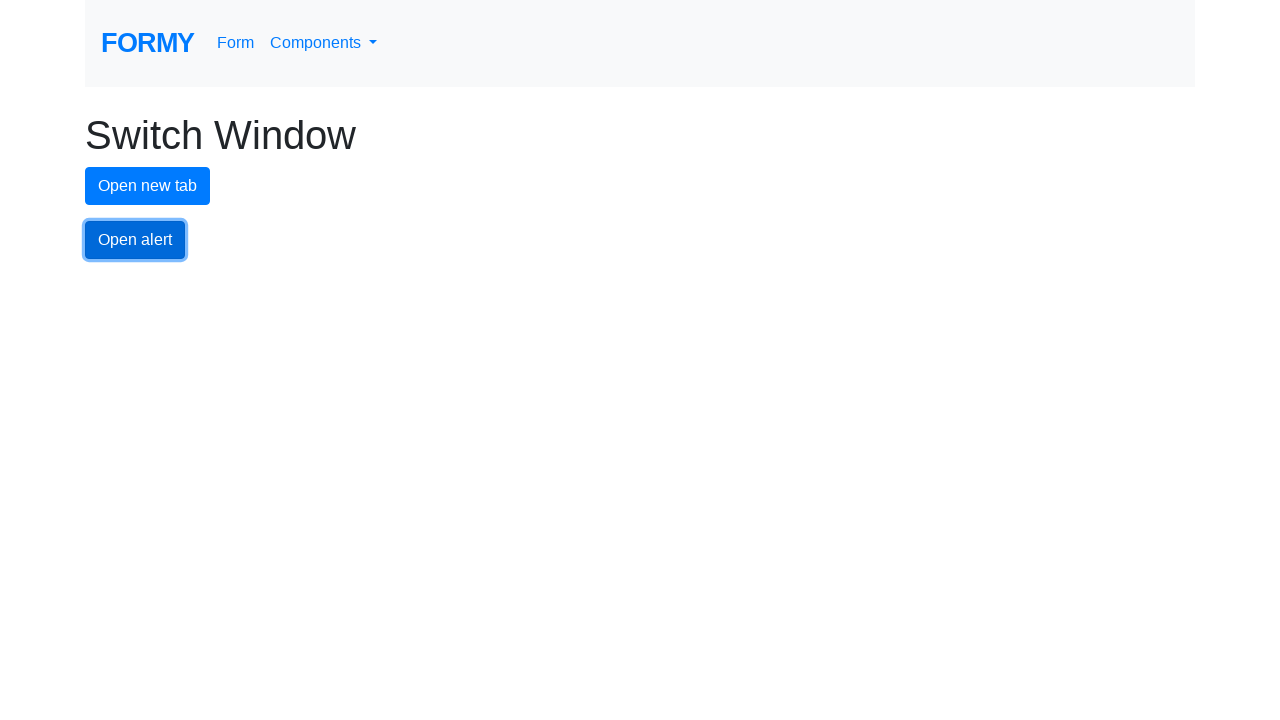

Set up one-time dialog handler to accept alert
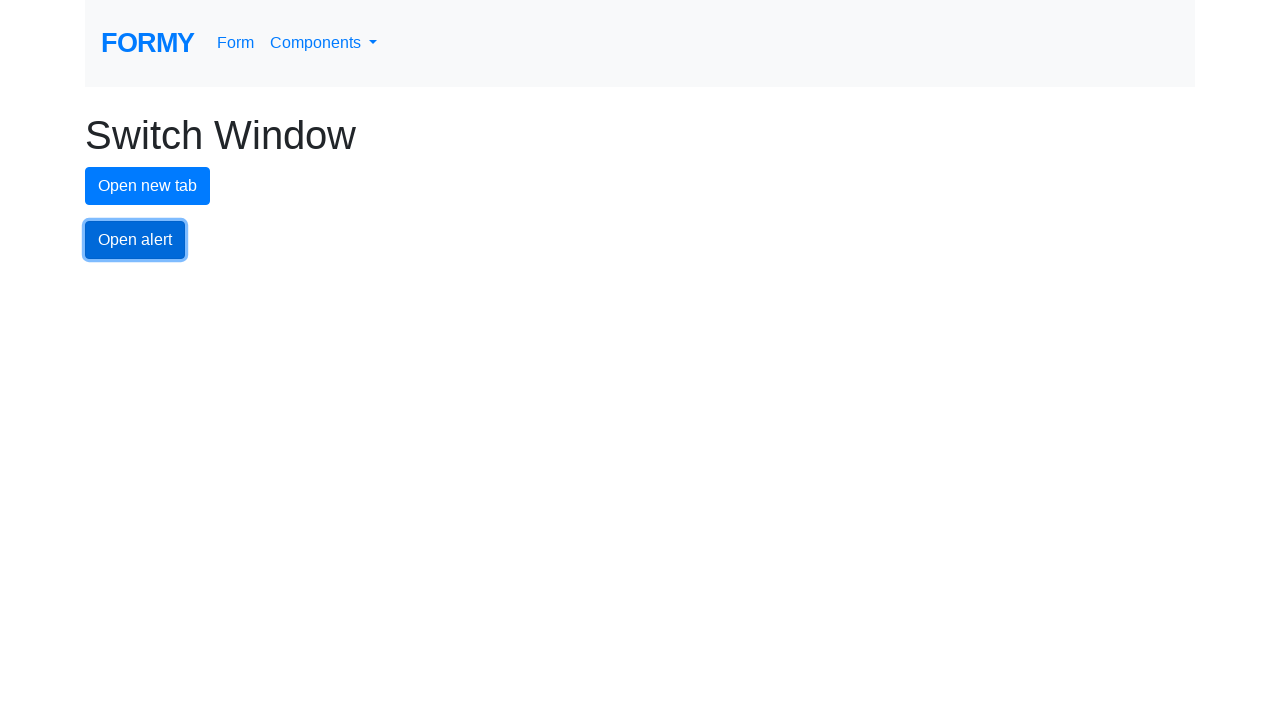

Clicked alert button again to trigger second alert at (135, 240) on #alert-button
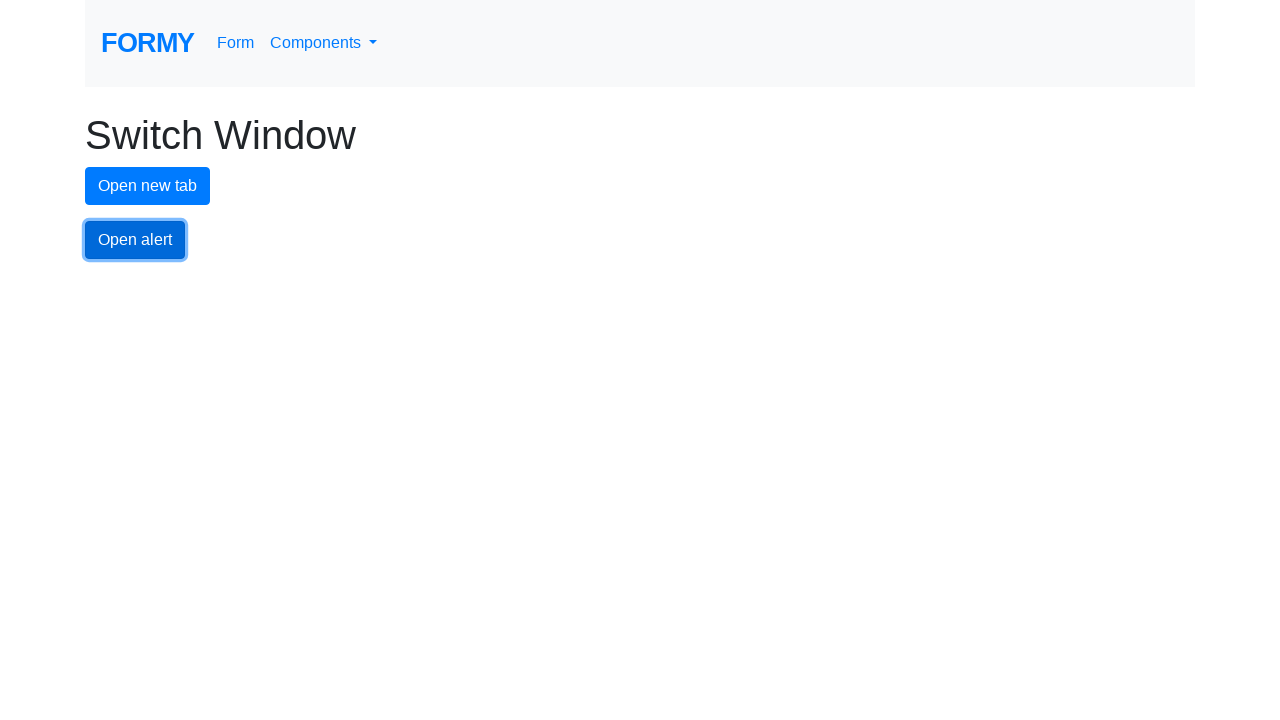

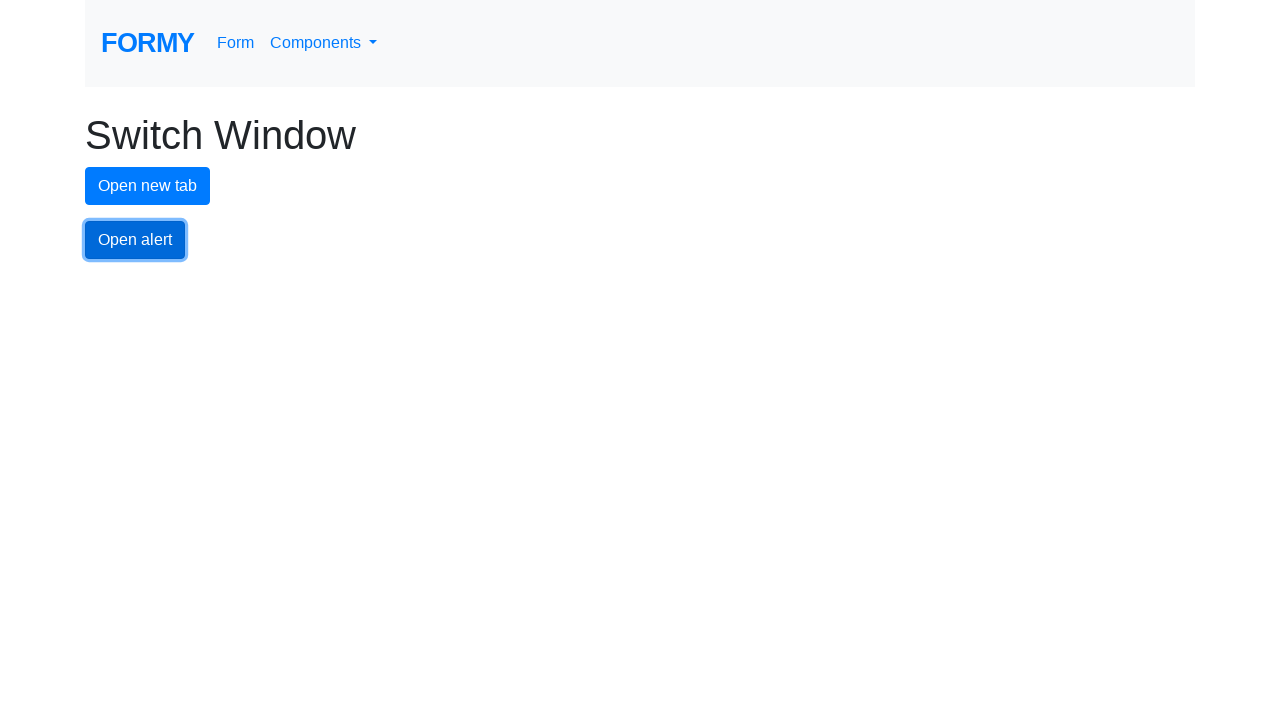